Tests adding an Apple monitor 24 to cart by selecting the Monitors category, clicking on the product, adding it to cart, and validating the DOM elements show correct product name and price.

Starting URL: https://www.demoblaze.com

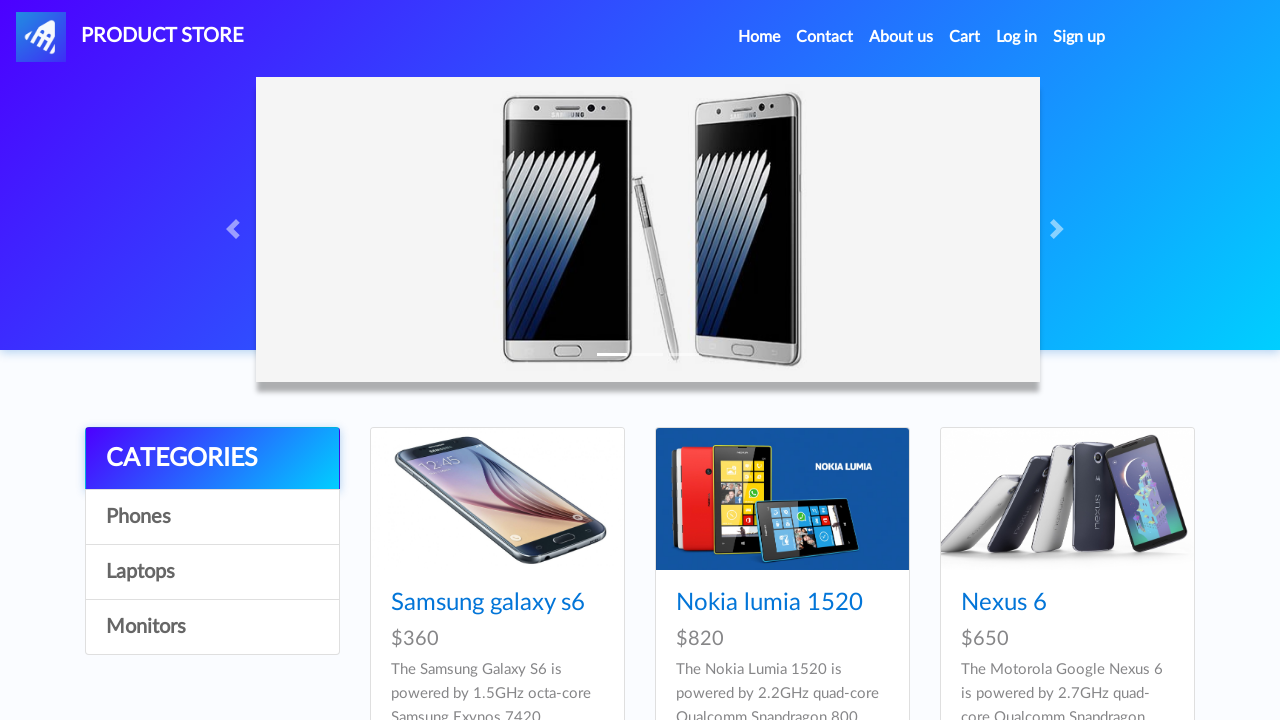

Clicked on Monitors category at (212, 627) on a:has-text('Monitors')
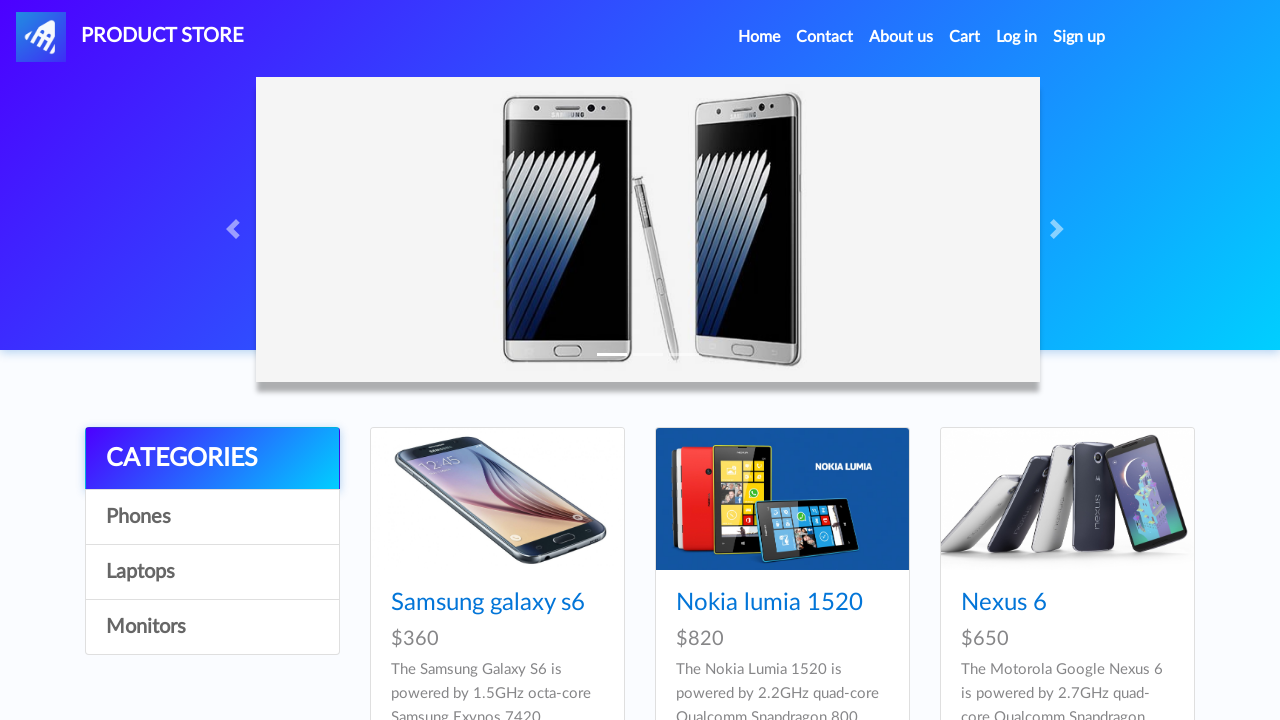

Waited for page to load
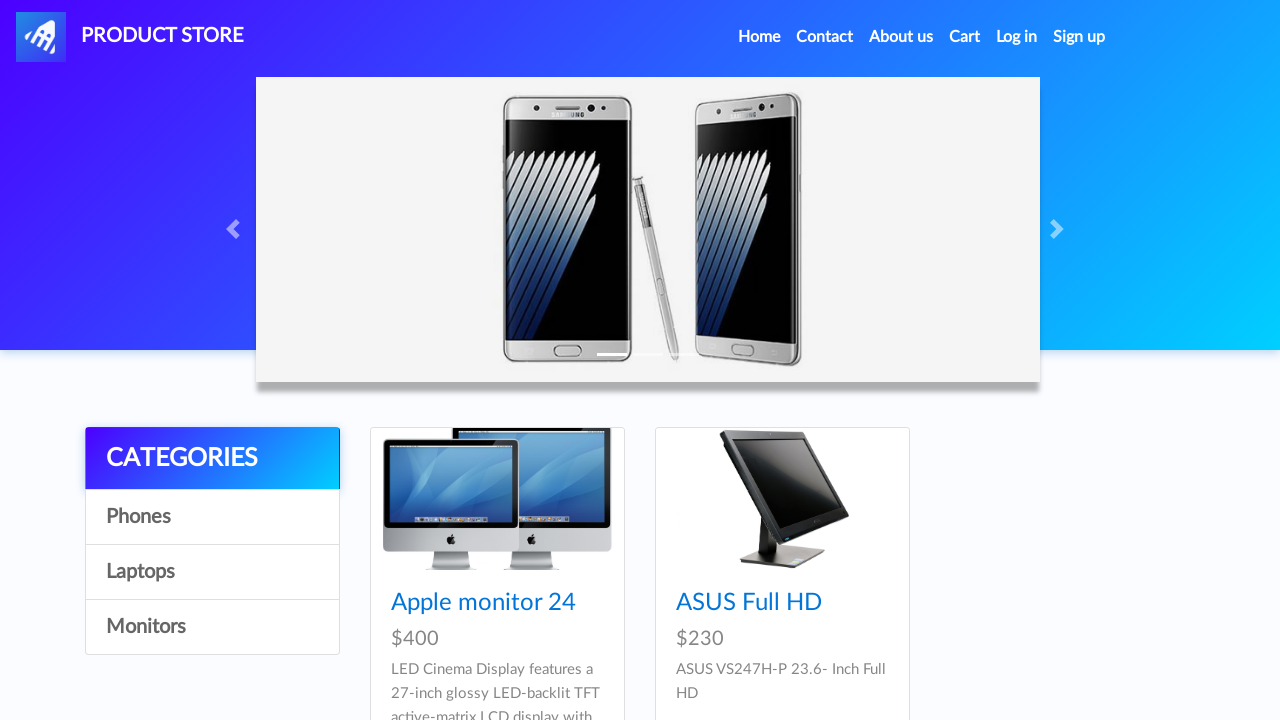

Clicked on Apple monitor 24 product at (484, 603) on a:has-text('Apple monitor 24')
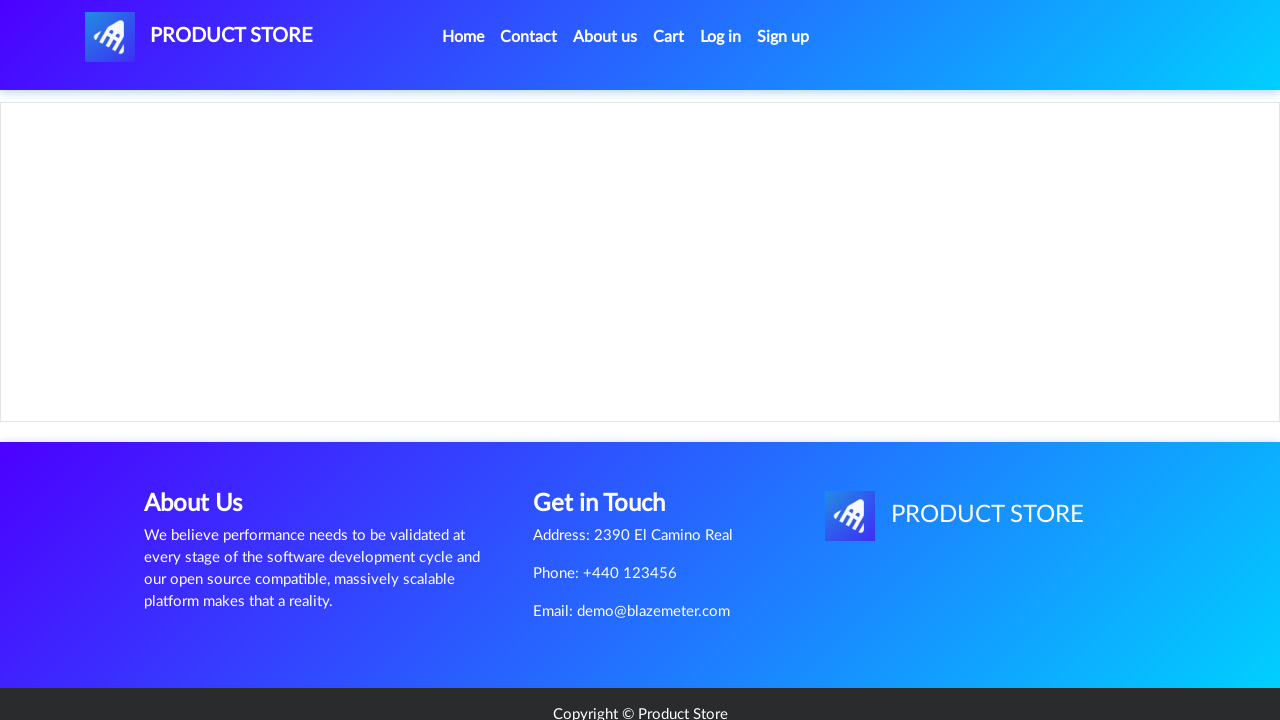

Product name element loaded
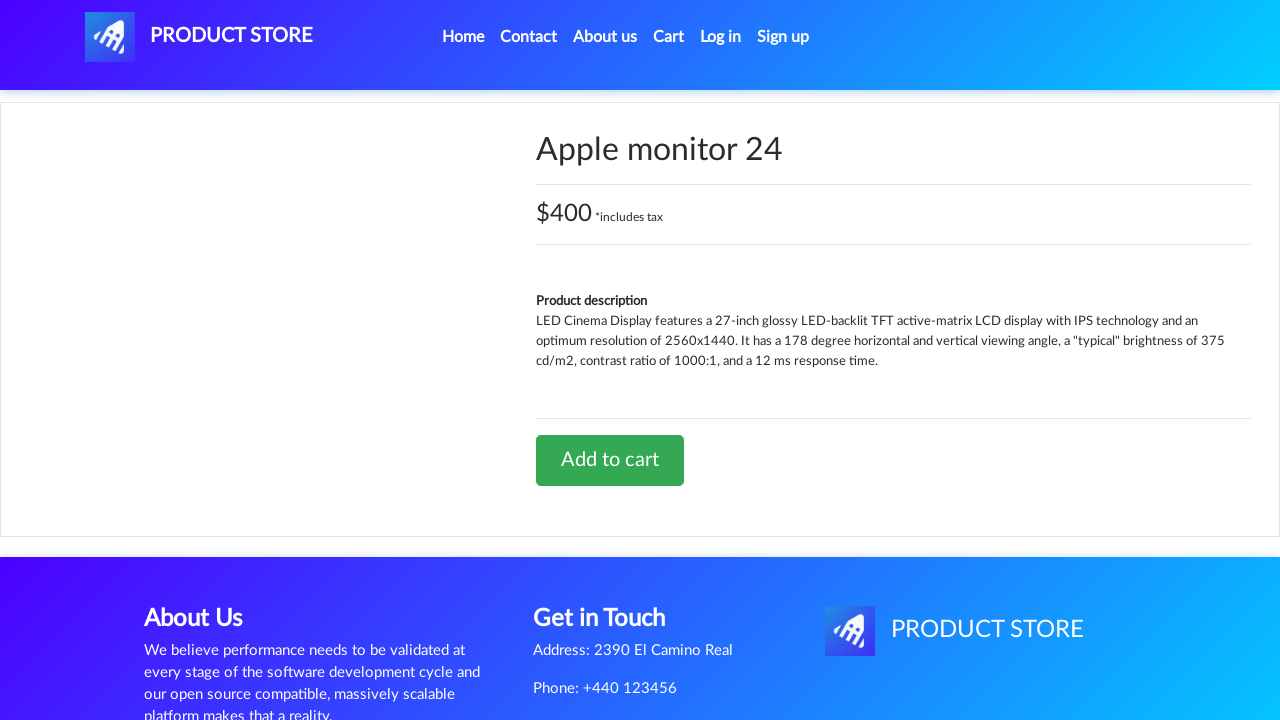

Clicked Add to cart button at (610, 460) on a:has-text('Add to cart')
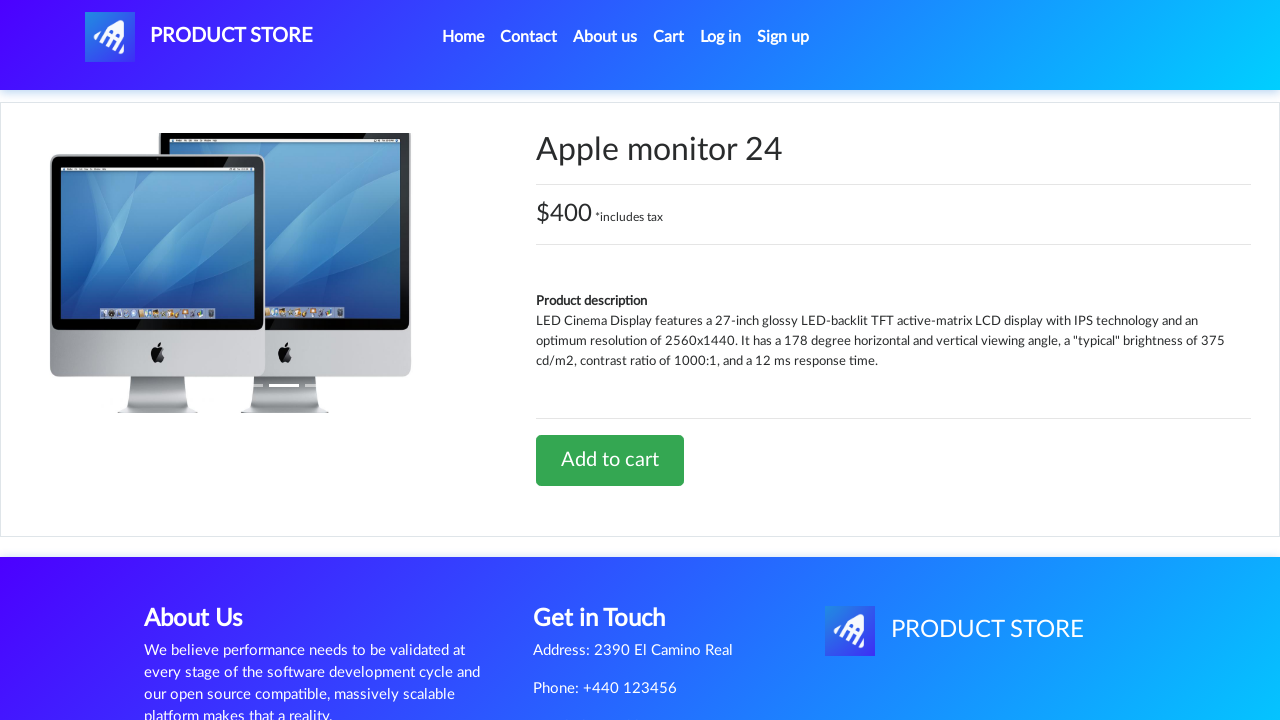

Alert dialog accepted
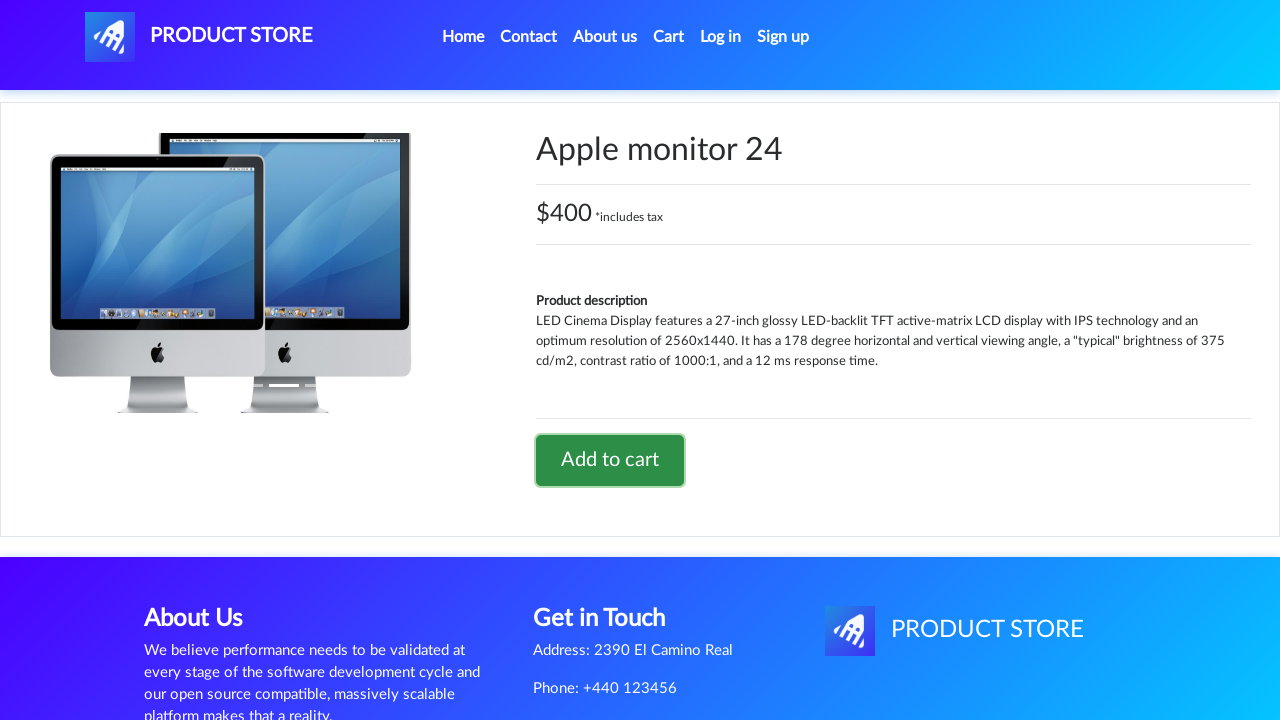

Retrieved product name from DOM
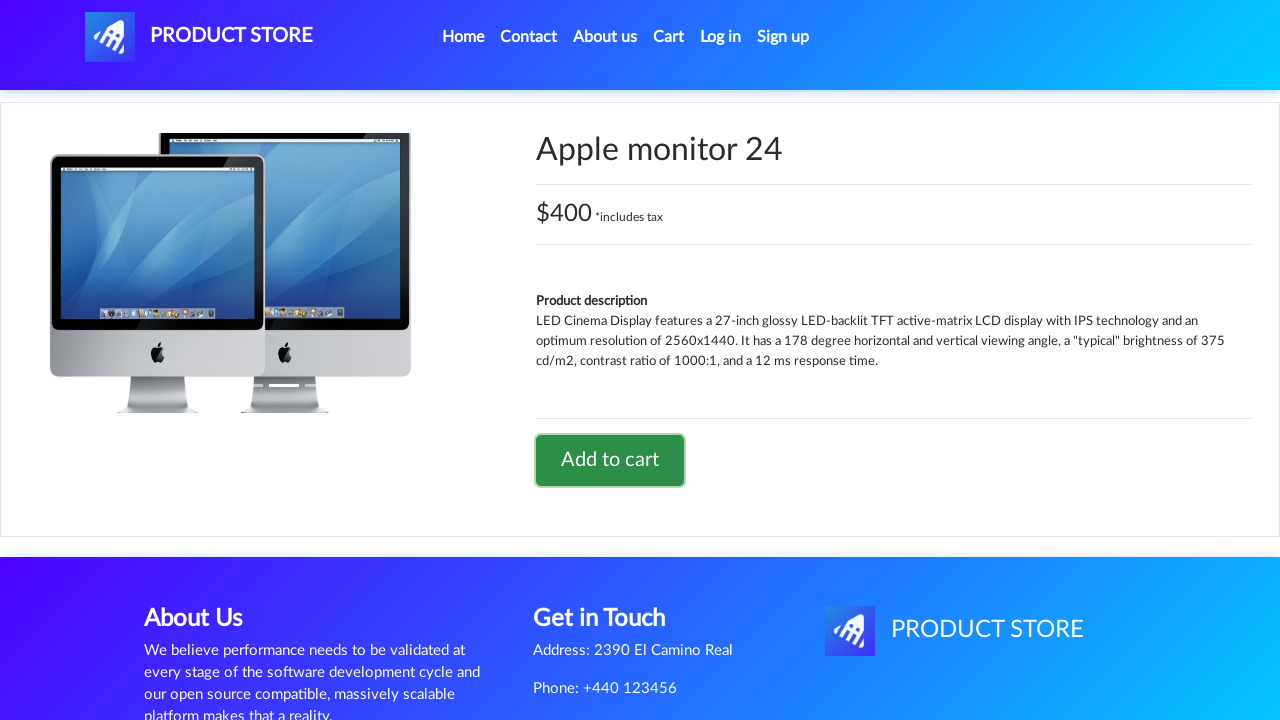

Validated product name is 'Apple monitor 24'
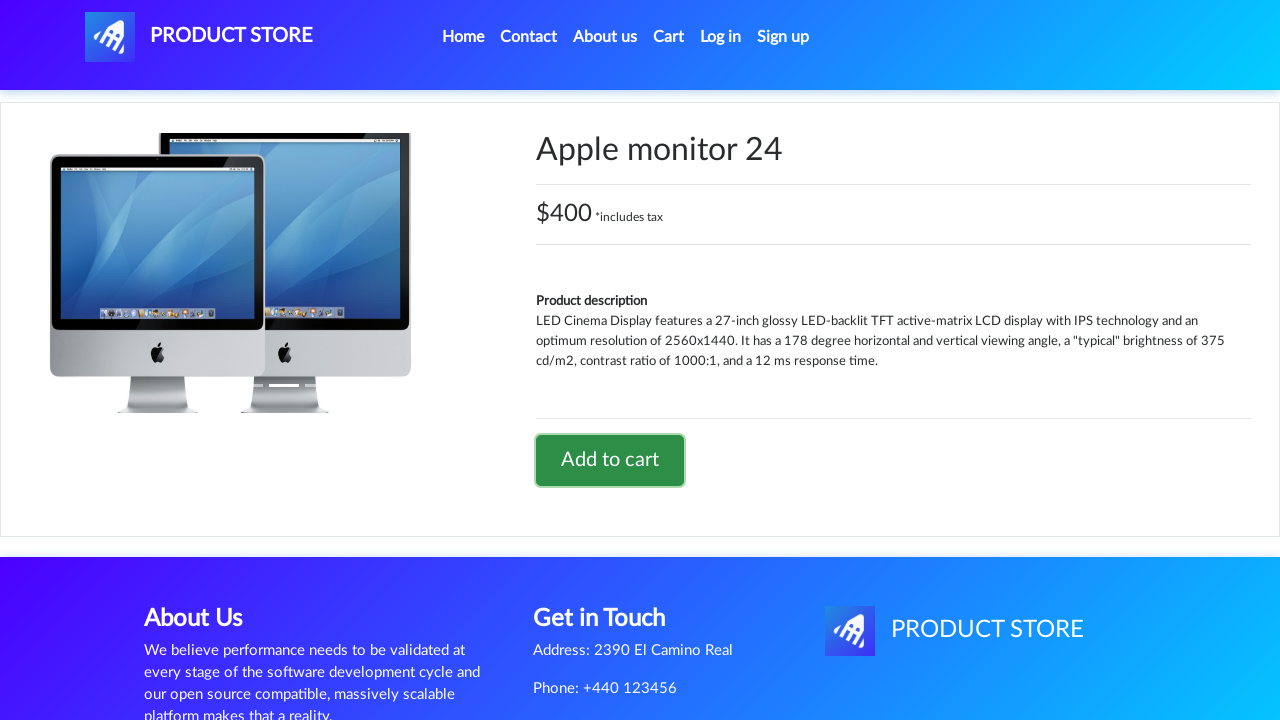

Retrieved product price from DOM
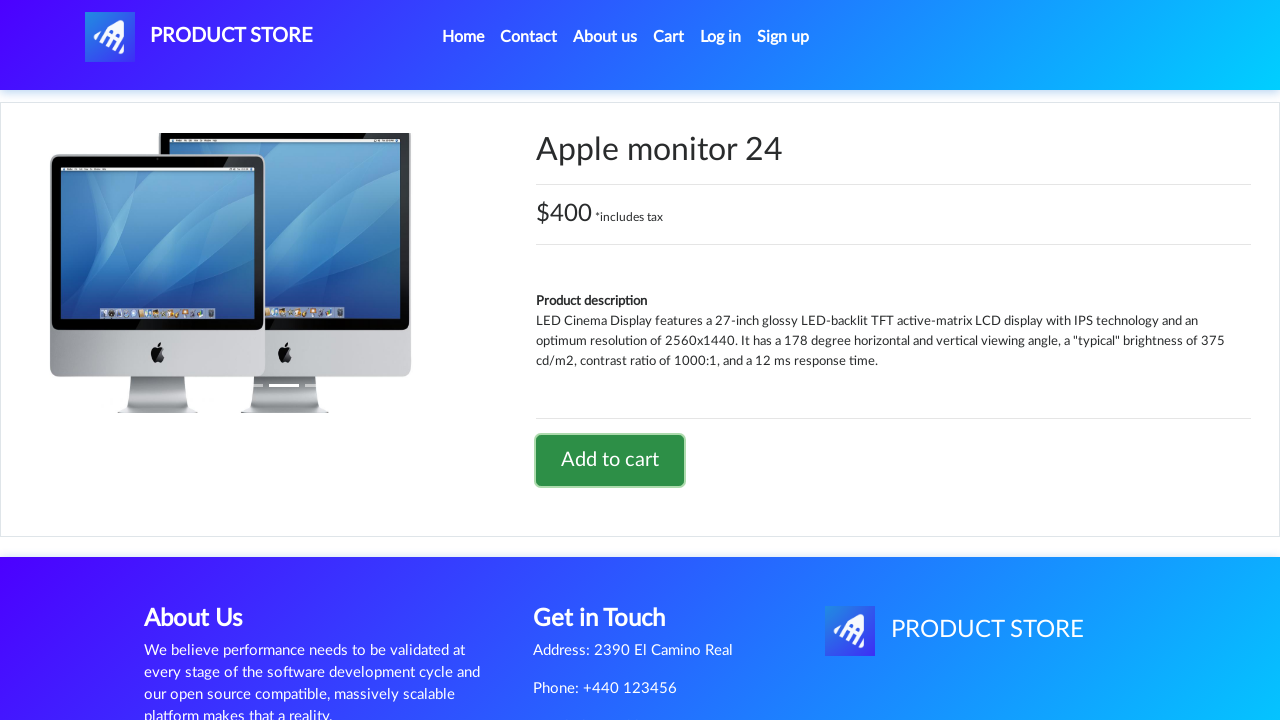

Validated product price exists
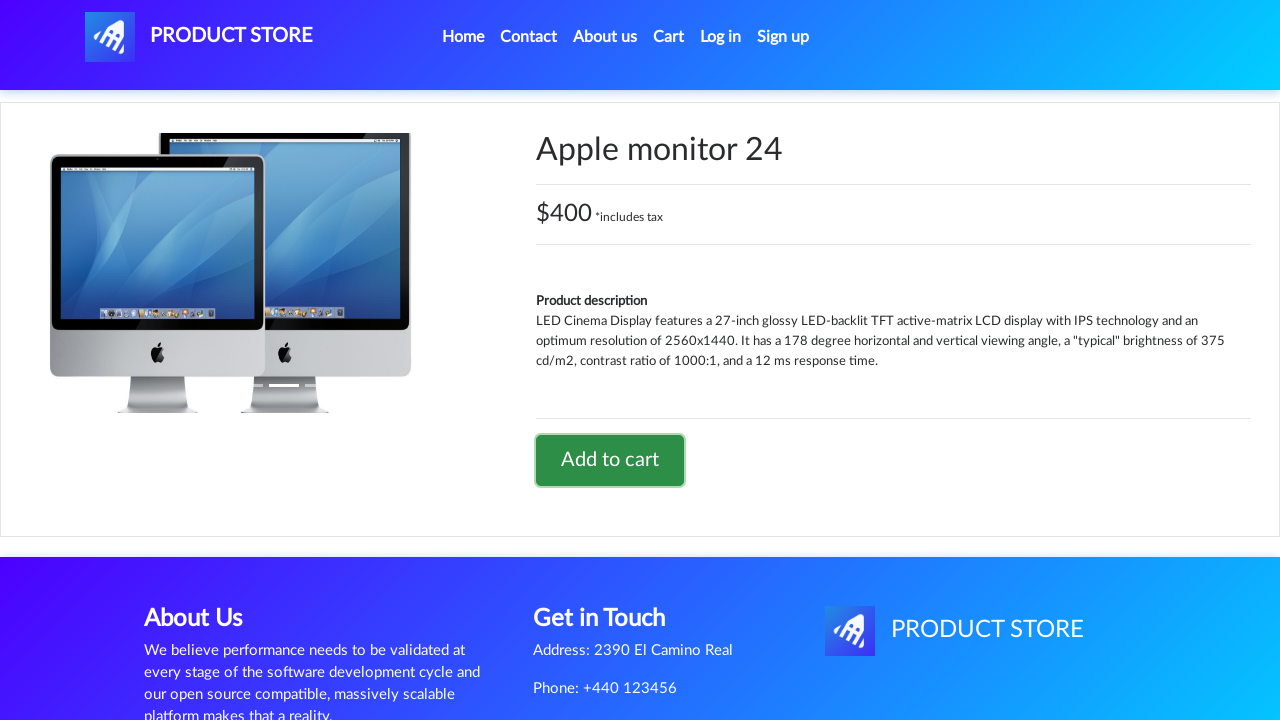

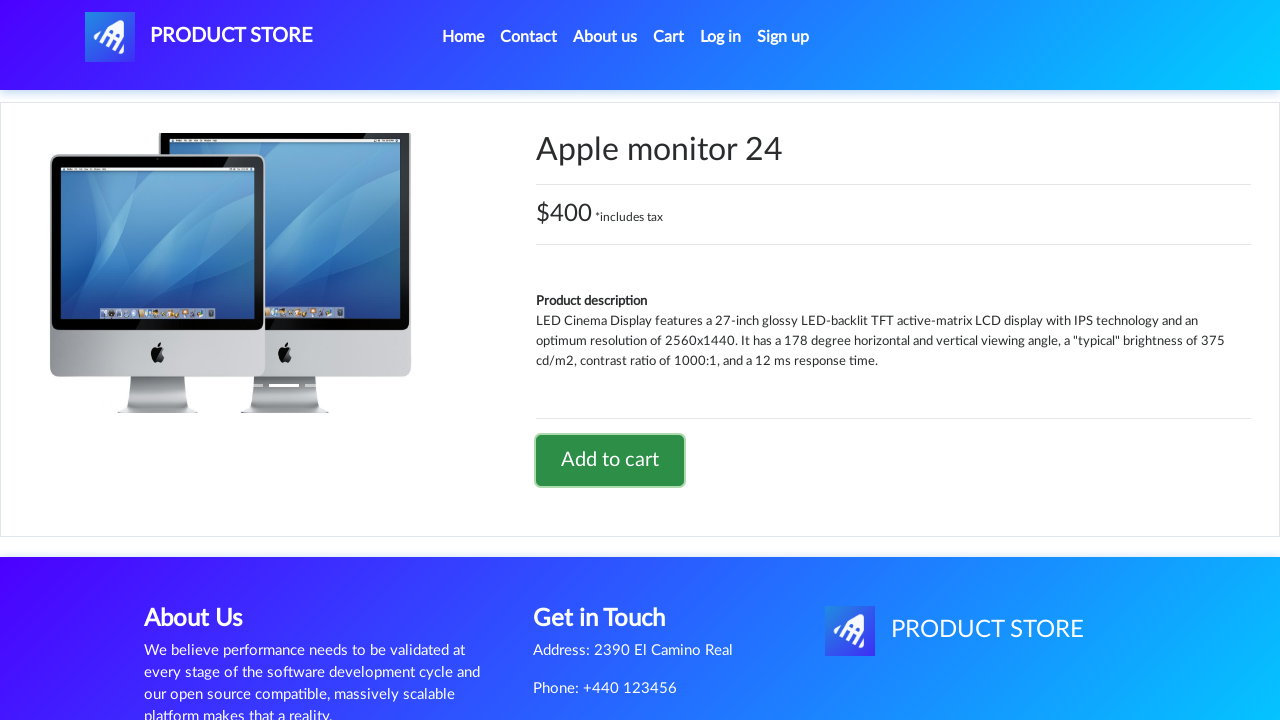